Fills out a complete student registration practice form including personal details, date of birth selection via calendar, subjects, hobbies, address, and state/city dropdowns, then submits and closes the confirmation modal.

Starting URL: https://demoqa.com/automation-practice-form

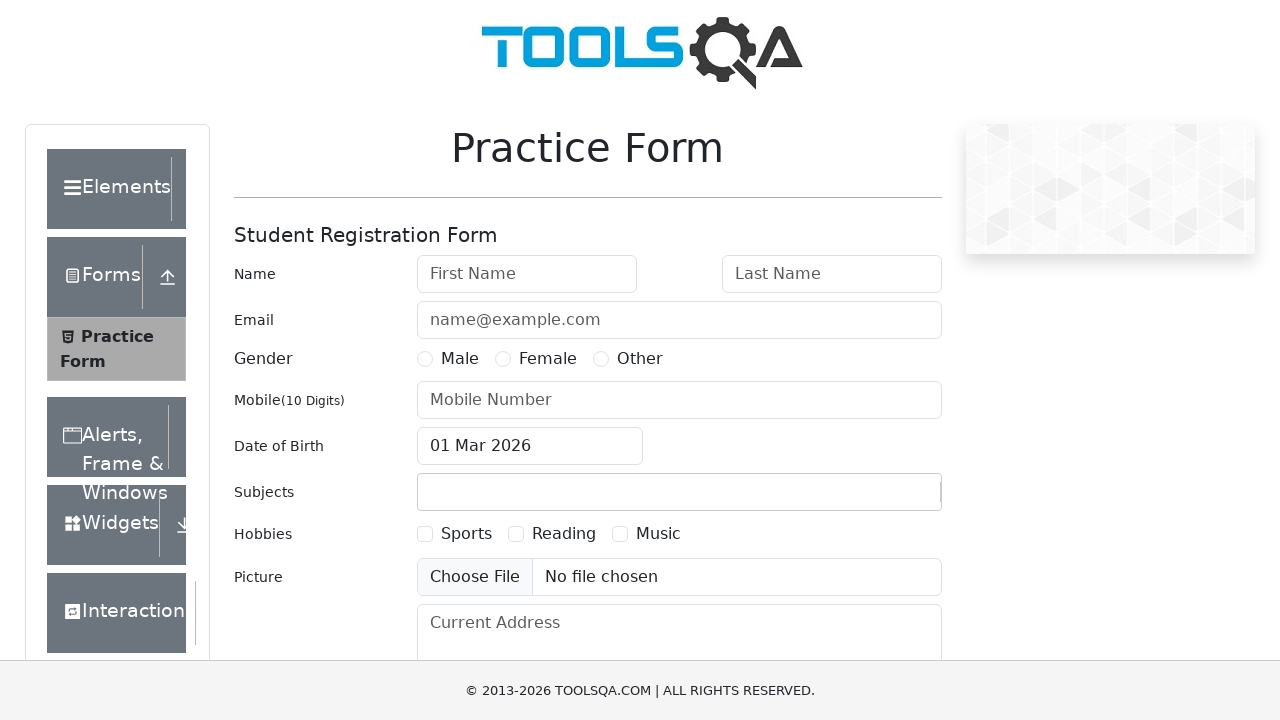

Filled first name field with 'TestTestovich' on #firstName
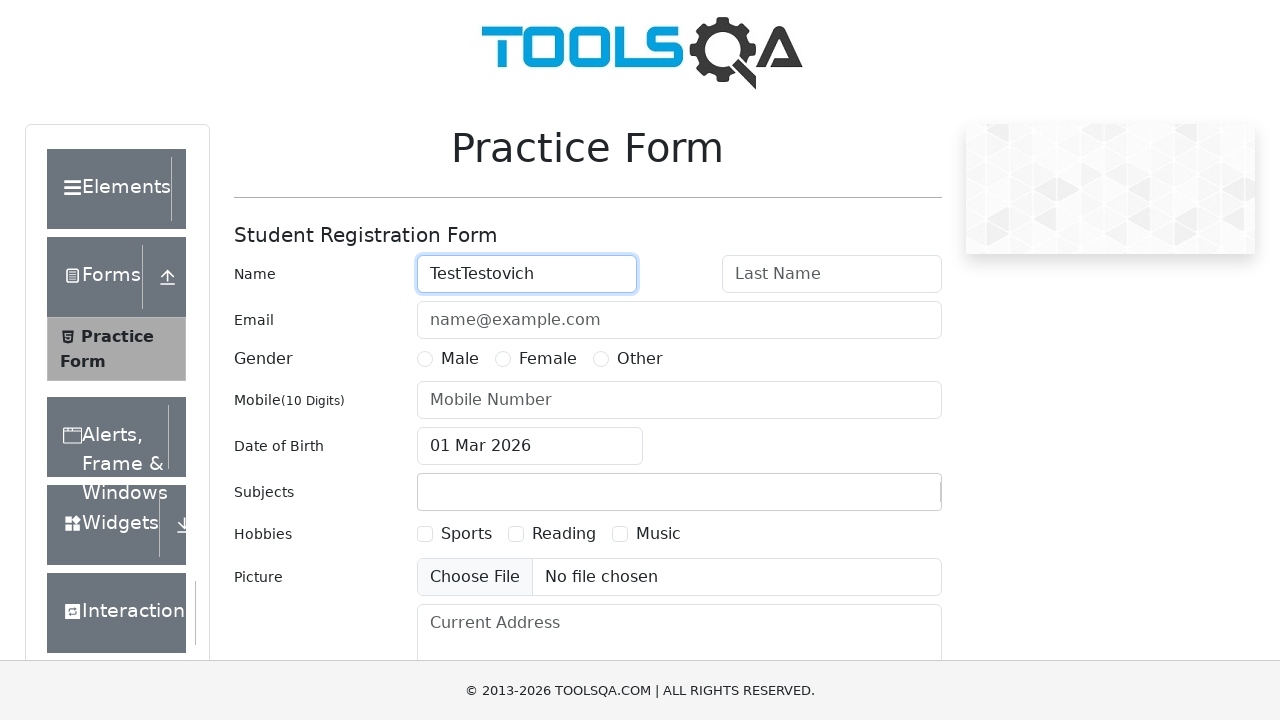

Filled last name field with 'TestTestovich' on #lastName
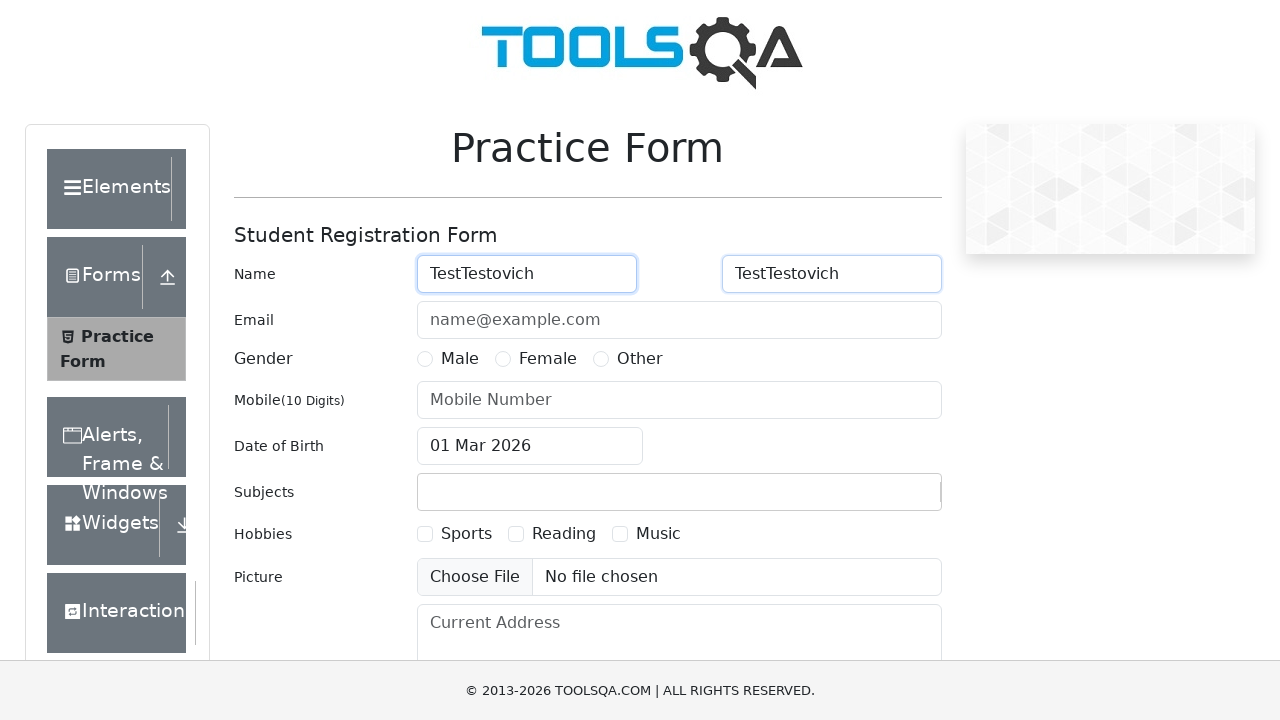

Filled email field with 'Testtestovich@gmail.com' on #userEmail
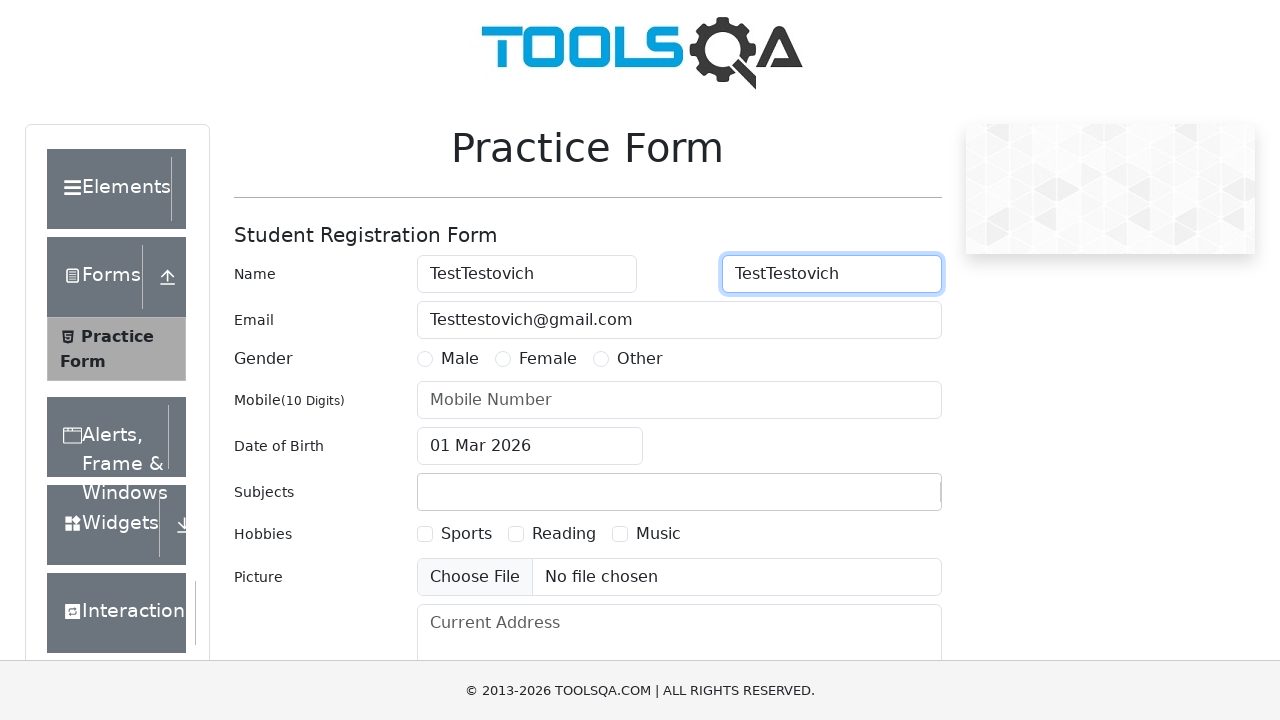

Selected Male gender radio button at (460, 359) on label[for='gender-radio-1']
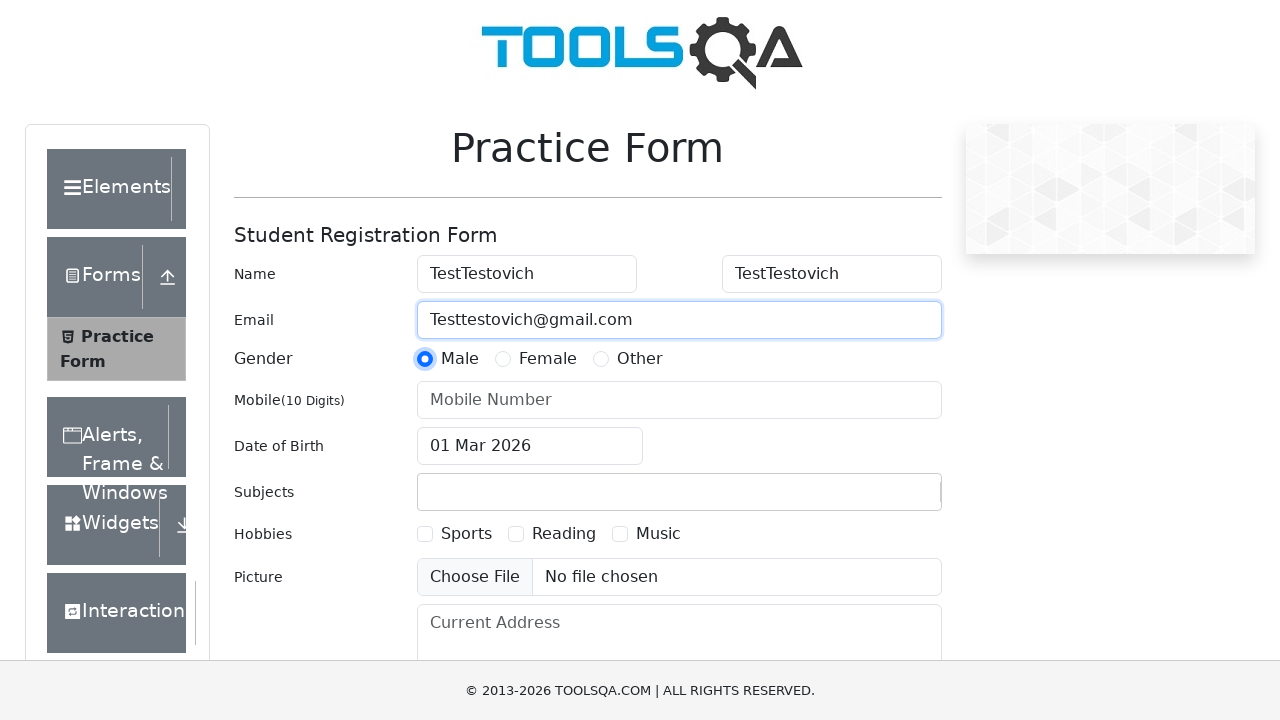

Filled mobile number field with '1234567890' on #userNumber
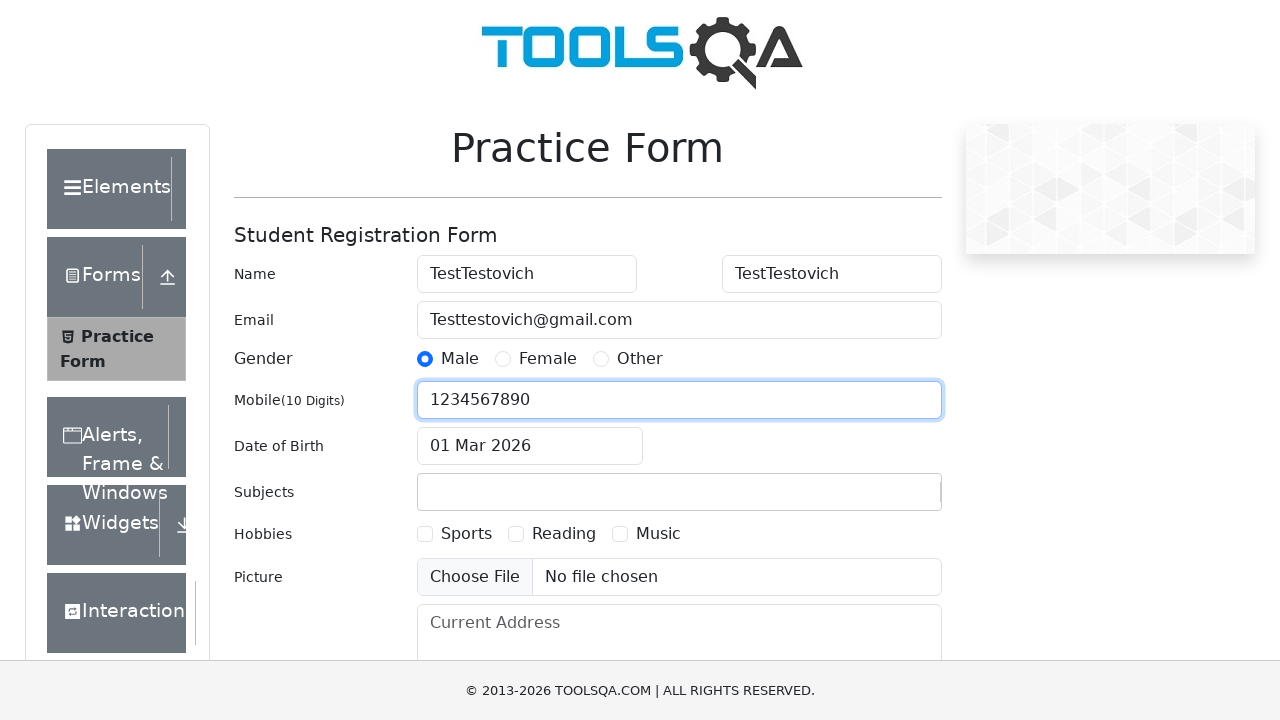

Opened date of birth calendar picker at (530, 446) on #dateOfBirthInput
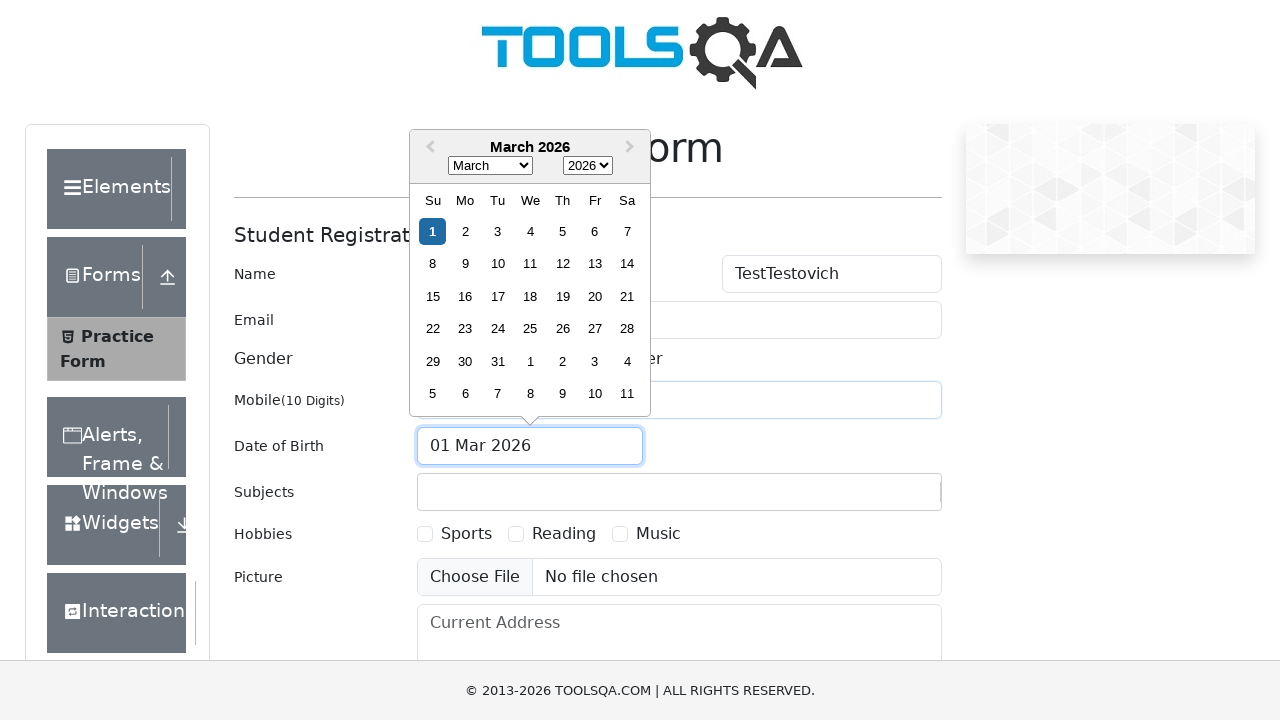

Clicked month select dropdown at (490, 166) on .react-datepicker__month-select
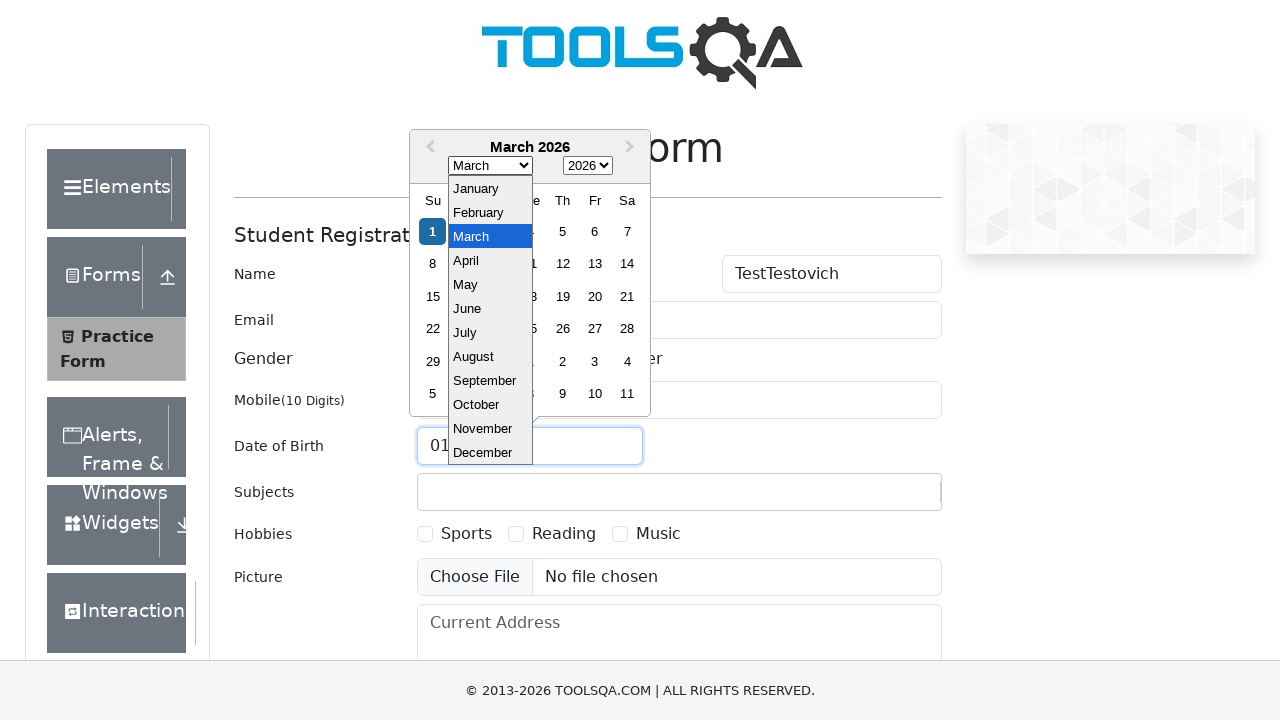

Selected October (month 9) from dropdown on .react-datepicker__month-select
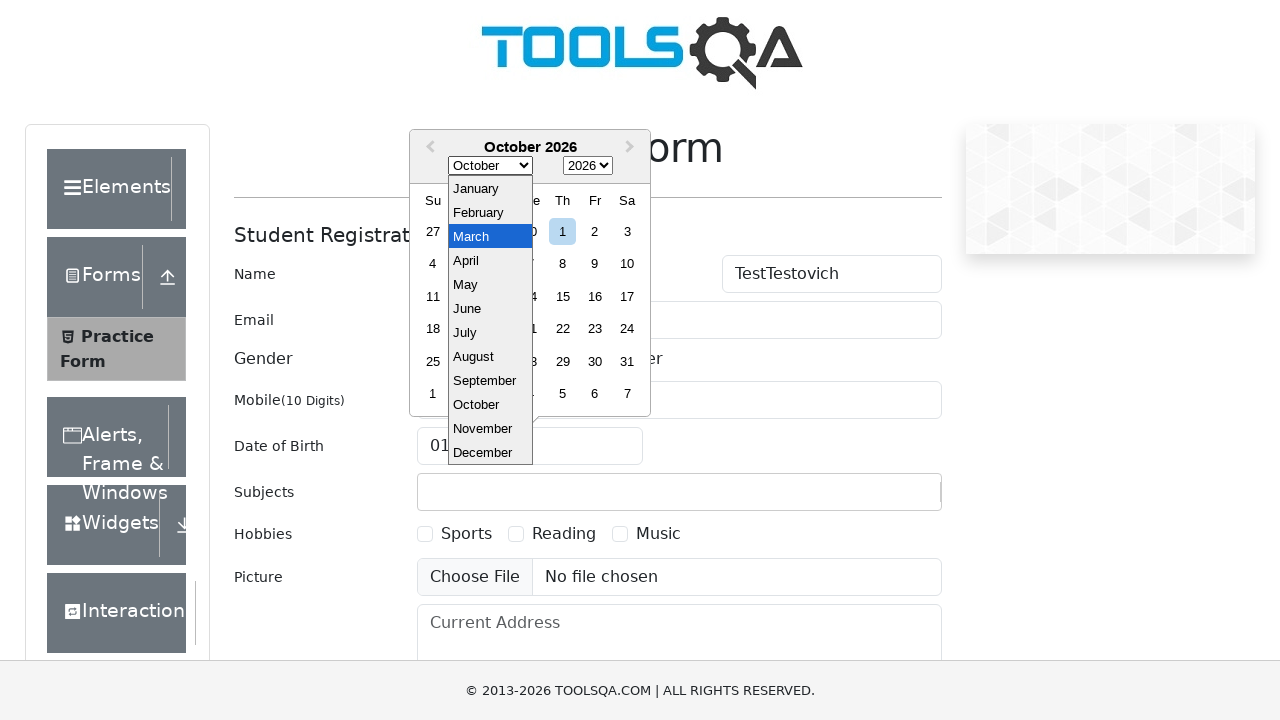

Clicked year select dropdown at (588, 166) on .react-datepicker__year-select
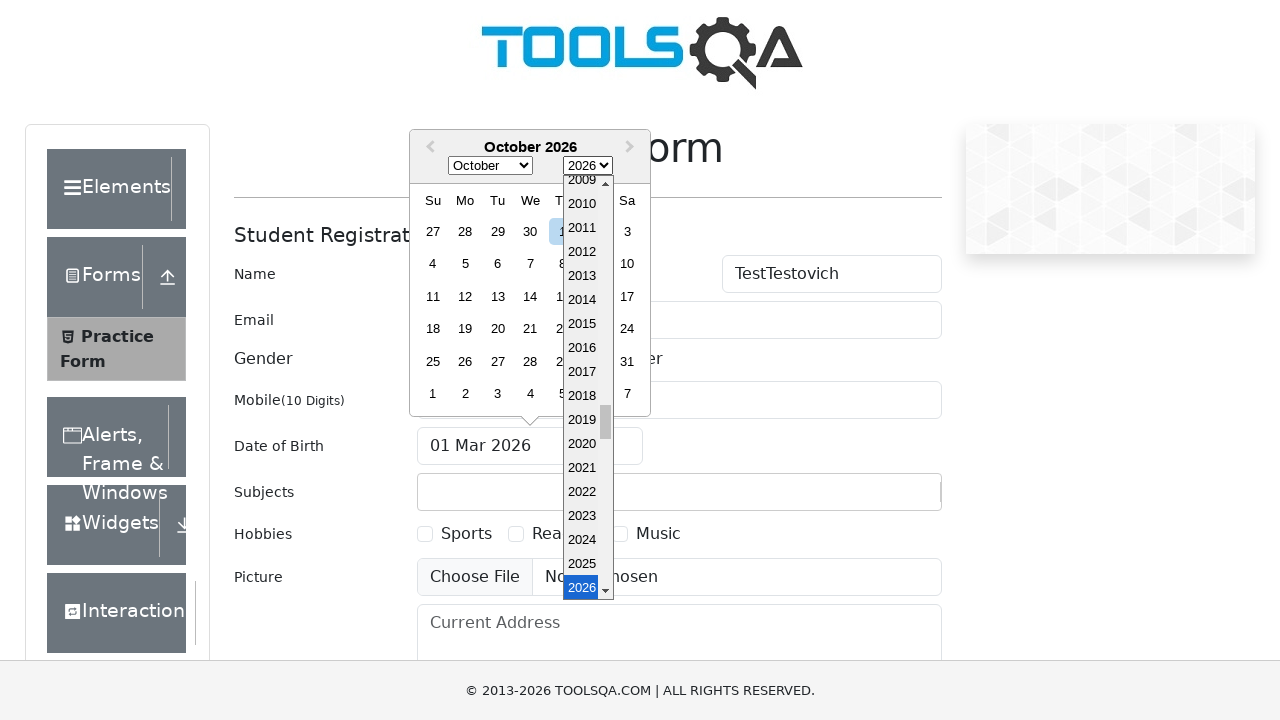

Selected year 1984 from dropdown on .react-datepicker__year-select
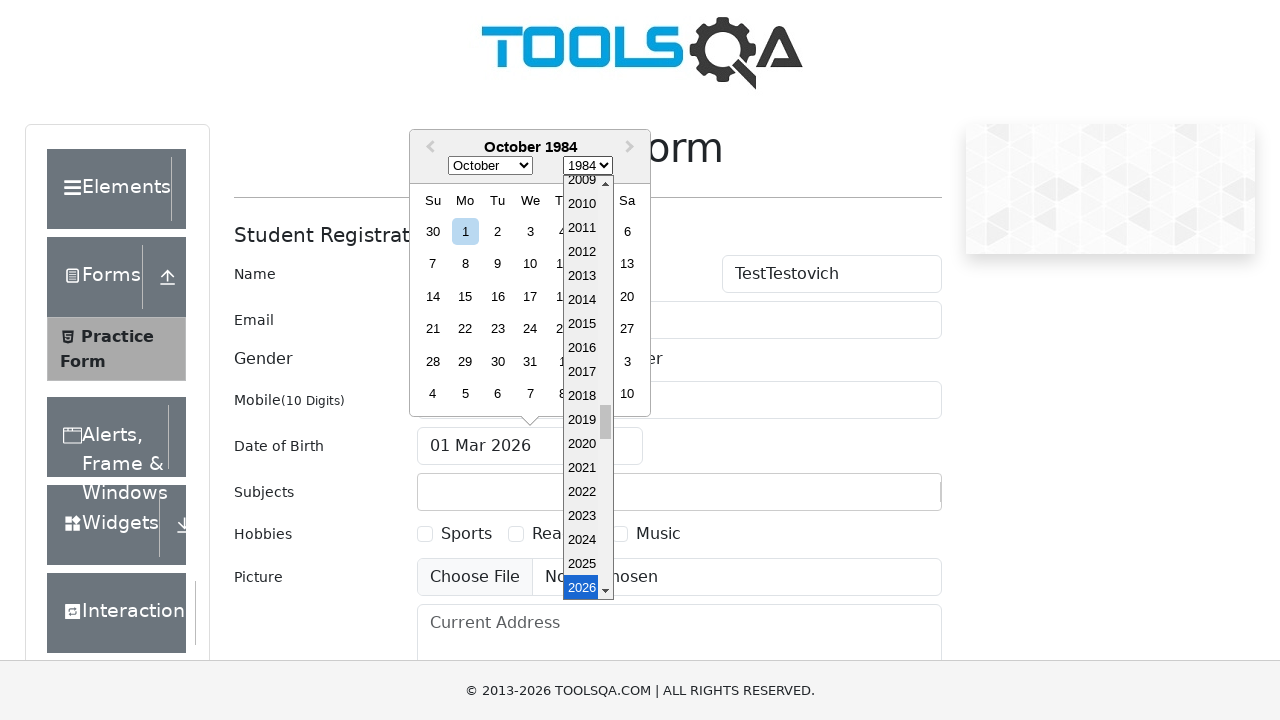

Selected day from calendar (October 24, 1984) at (562, 296) on .react-datepicker__week:nth-child(3) .react-datepicker__day:nth-child(5)
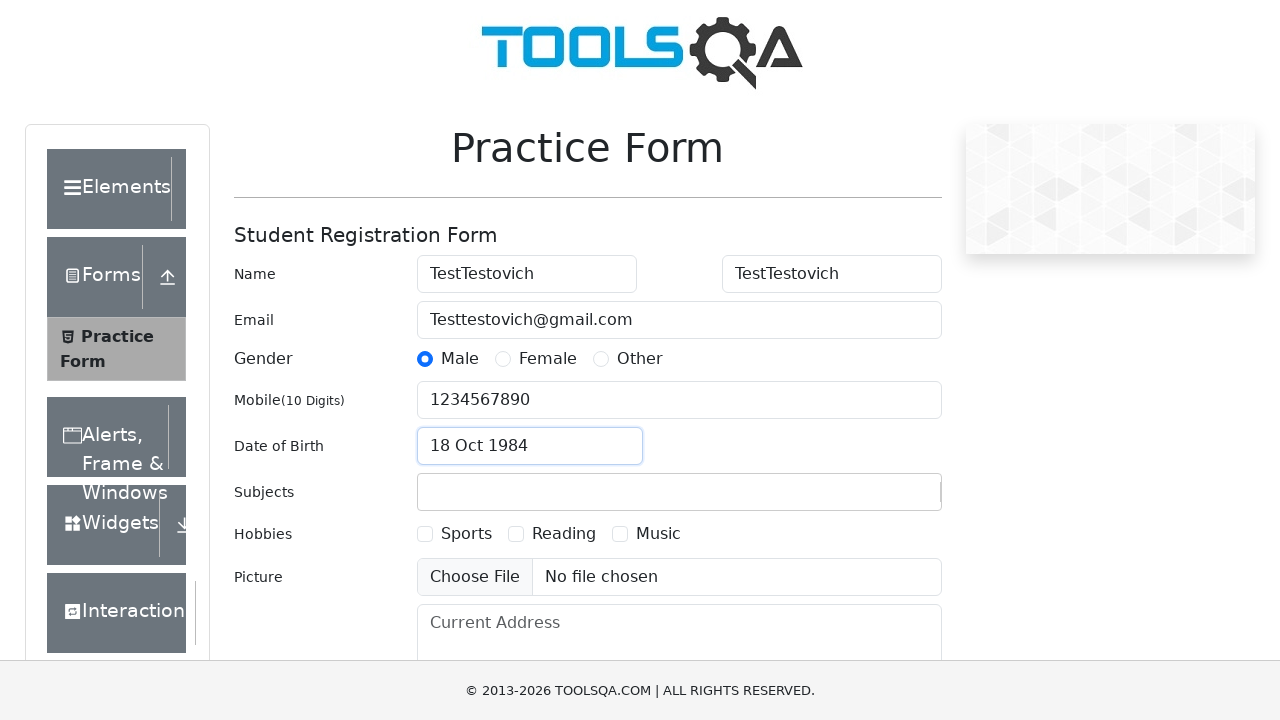

Typed 'Eng' into subjects autocomplete field on #subjectsInput
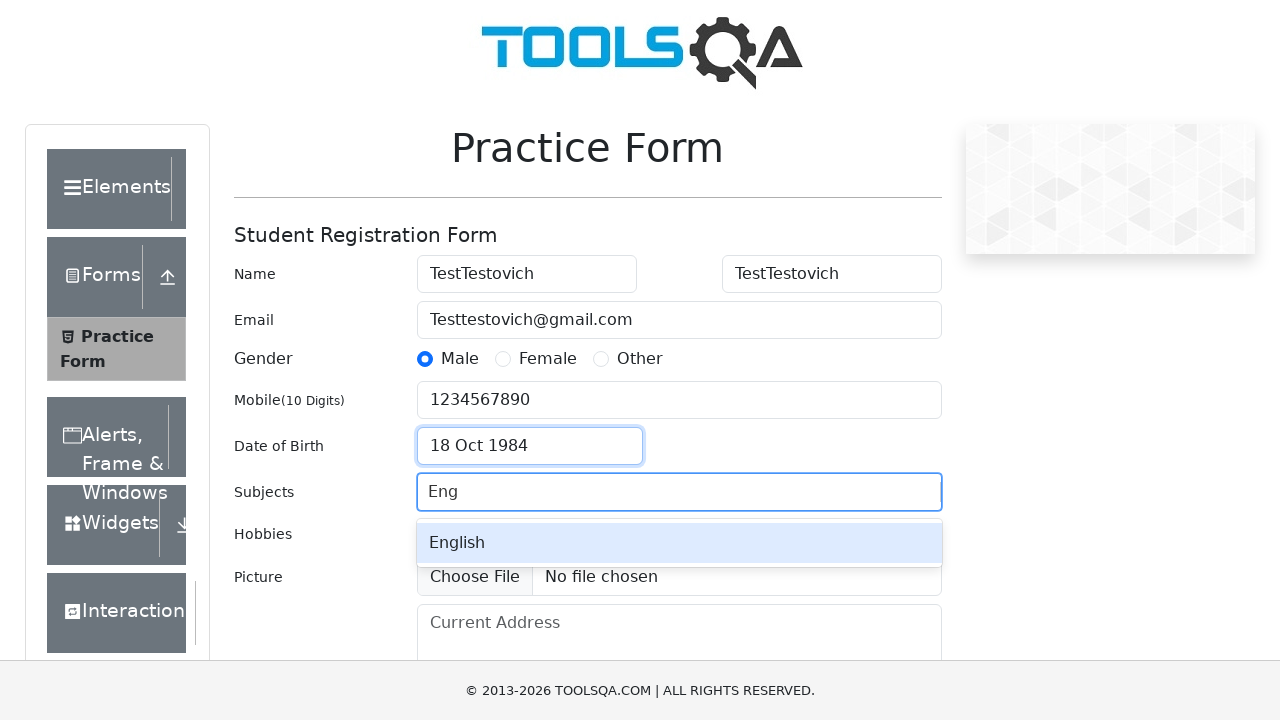

Pressed Enter to select English subject on #subjectsInput
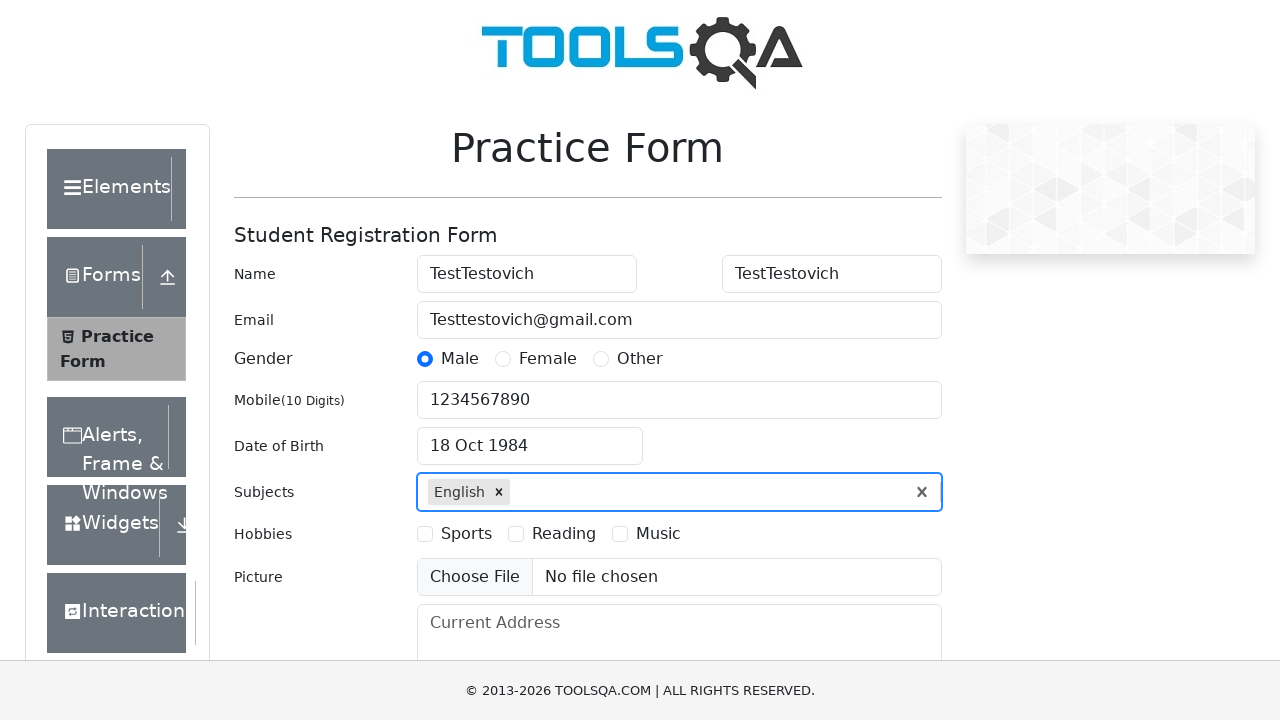

Selected Sports hobby checkbox at (466, 534) on label:has-text('Sports')
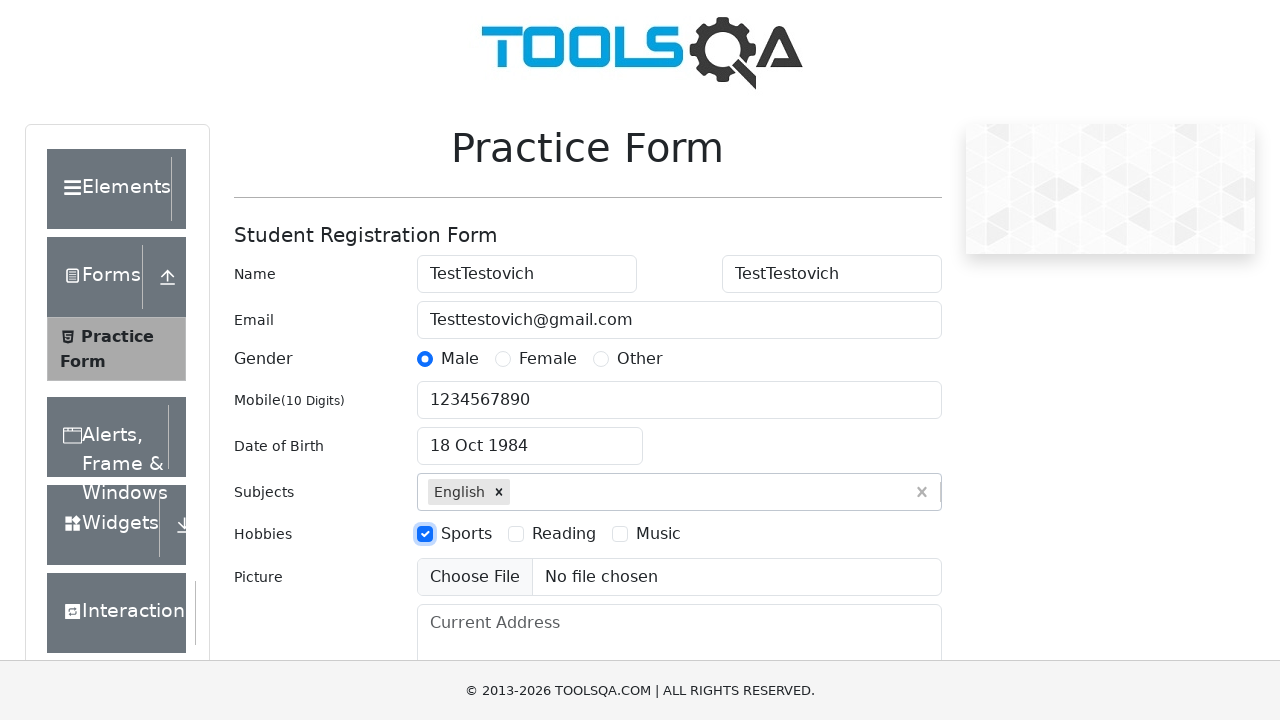

Filled current address field with '4 Privet Drive, Surrey' on #currentAddress
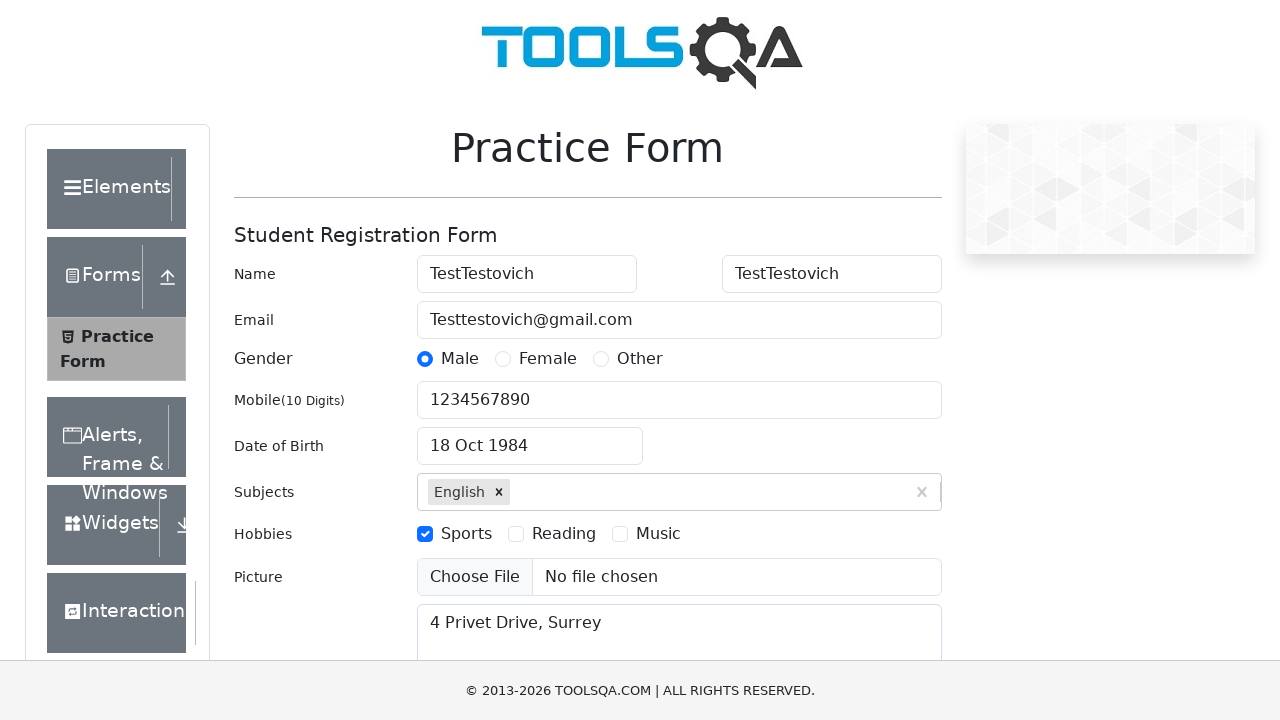

Typed 'Har' into state autocomplete field on #react-select-3-input
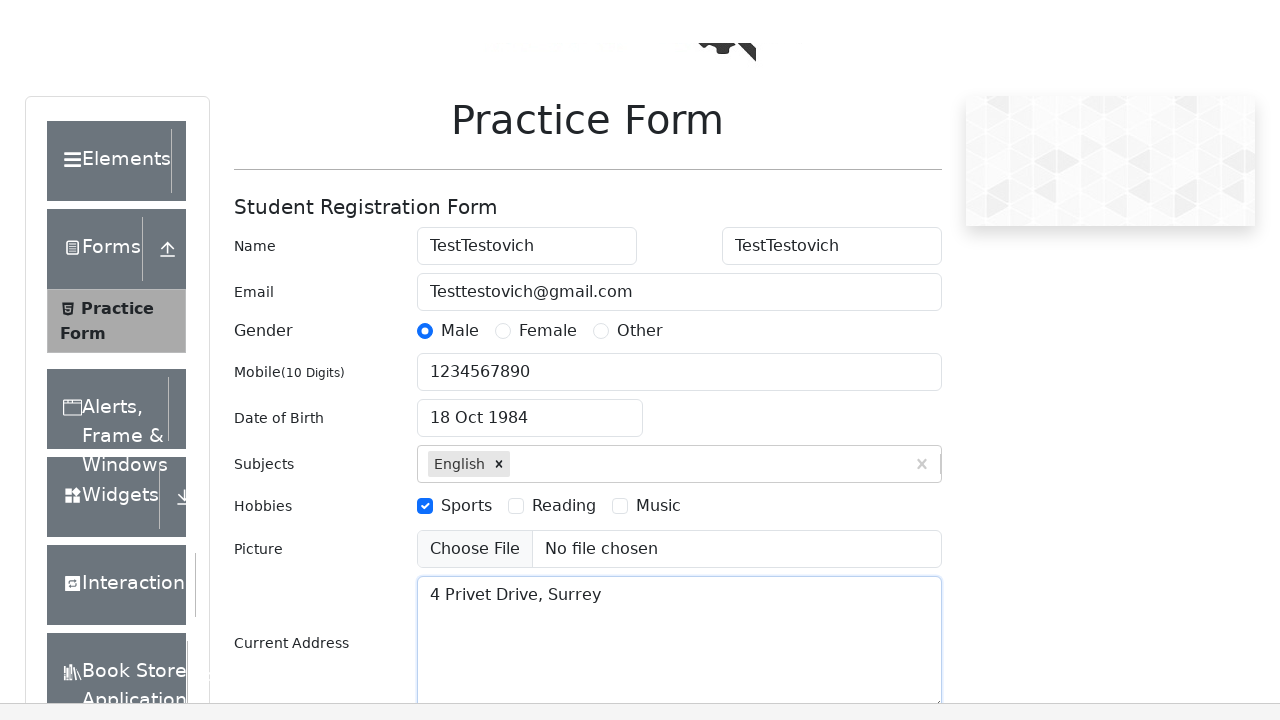

Pressed Enter to select Haryana state on #react-select-3-input
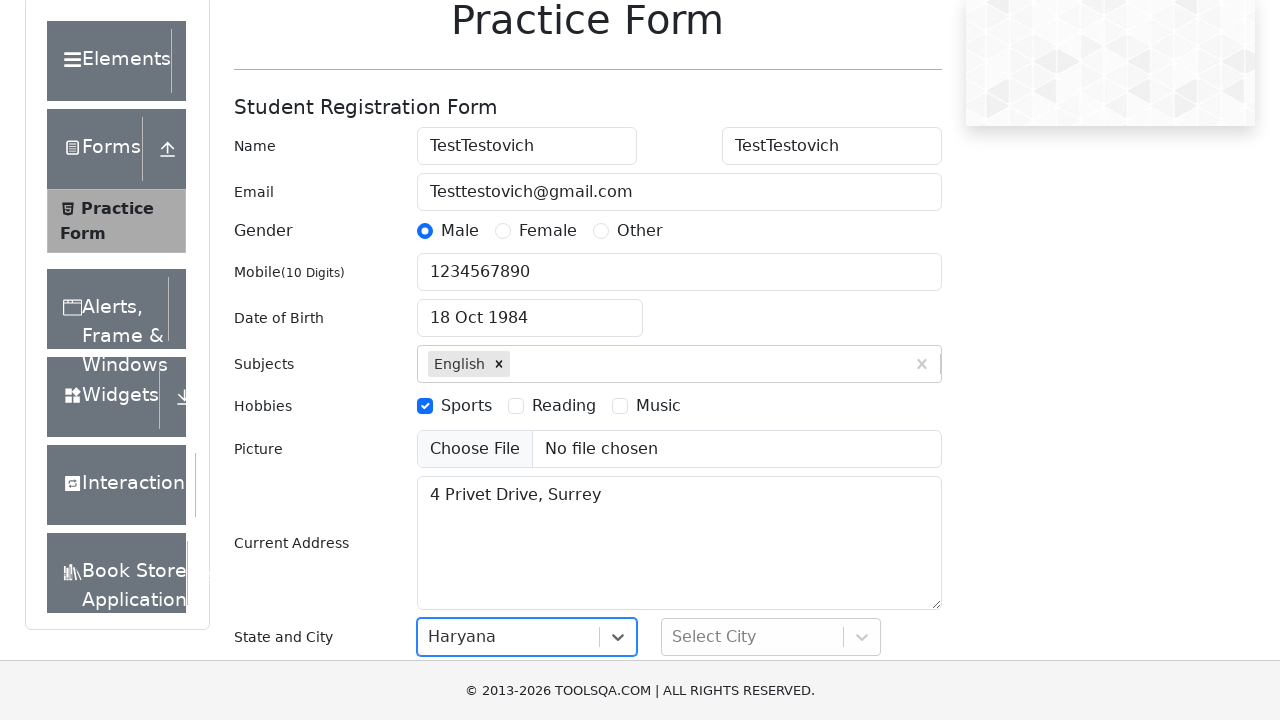

Typed 'Kar' into city autocomplete field on #react-select-4-input
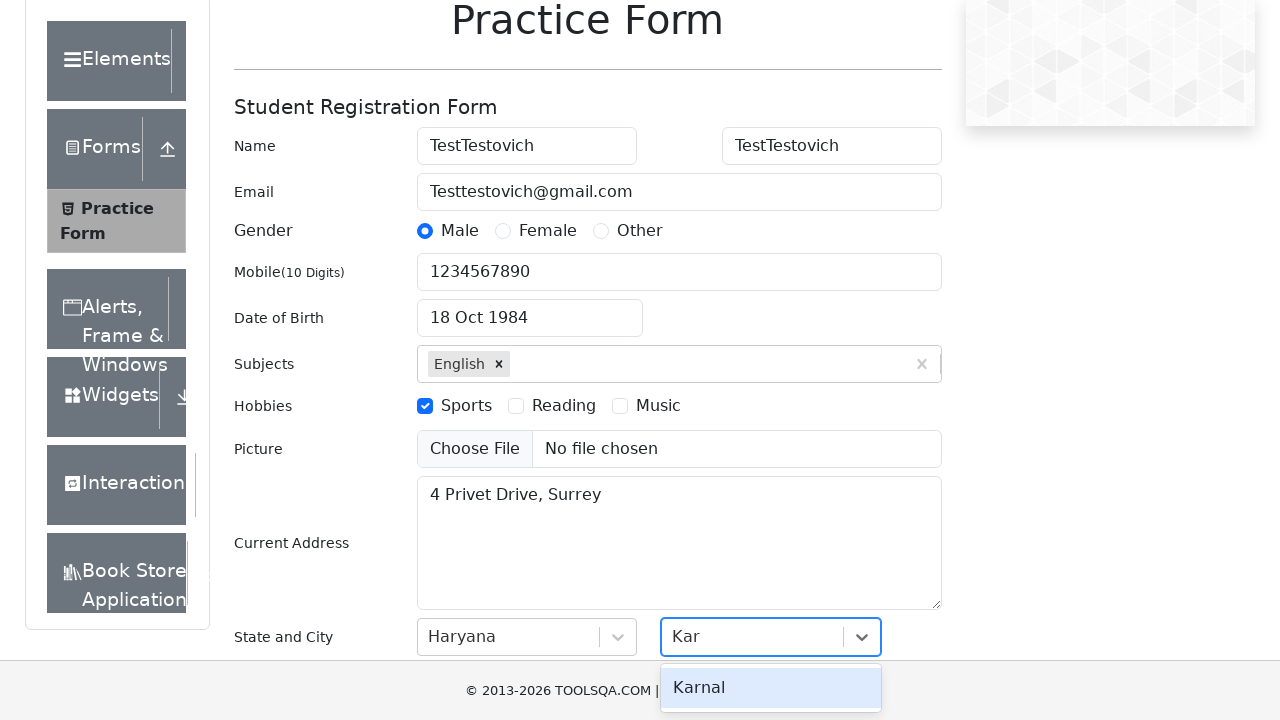

Pressed Enter to select Karnal city on #react-select-4-input
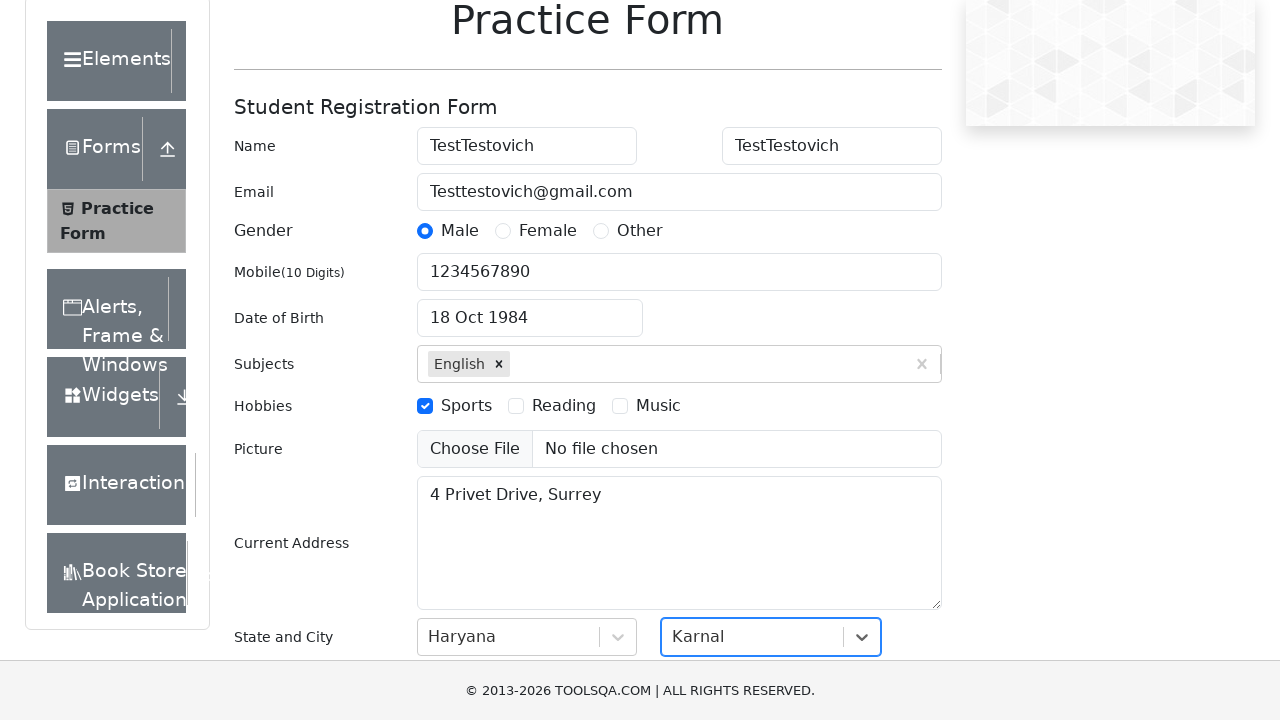

Clicked Submit button to submit the registration form at (885, 499) on #submit
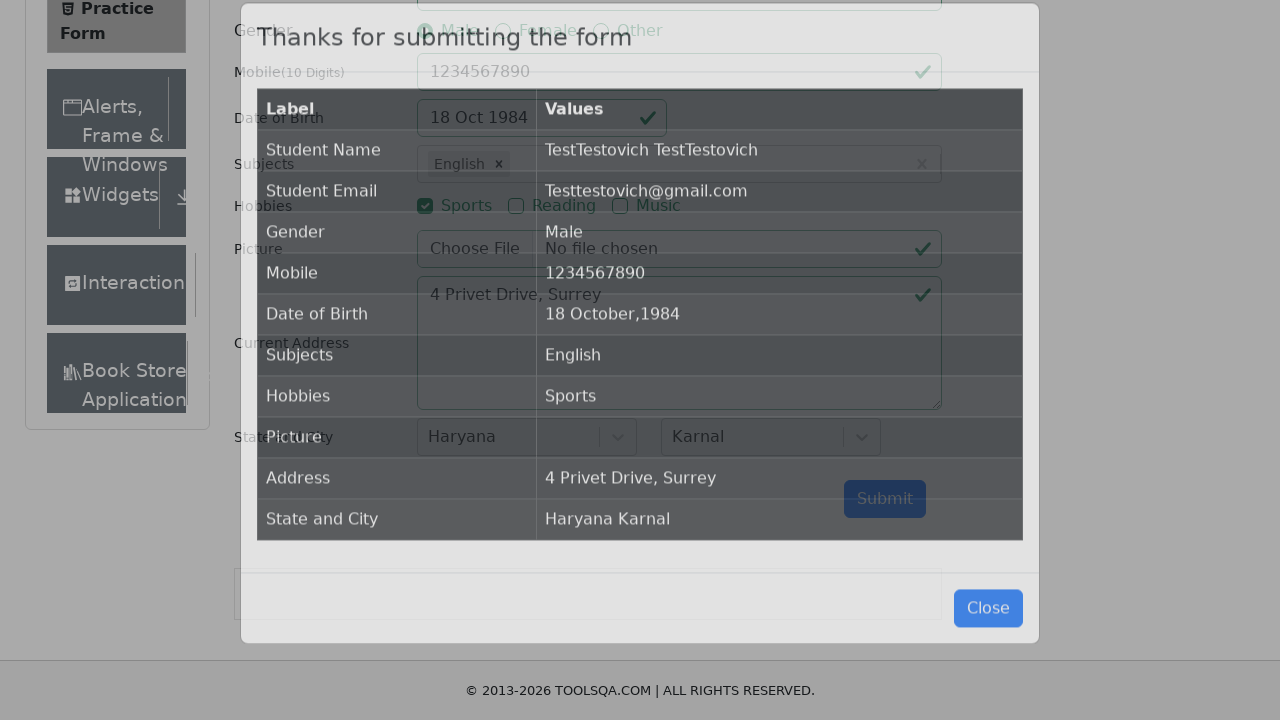

Confirmation modal appeared after form submission
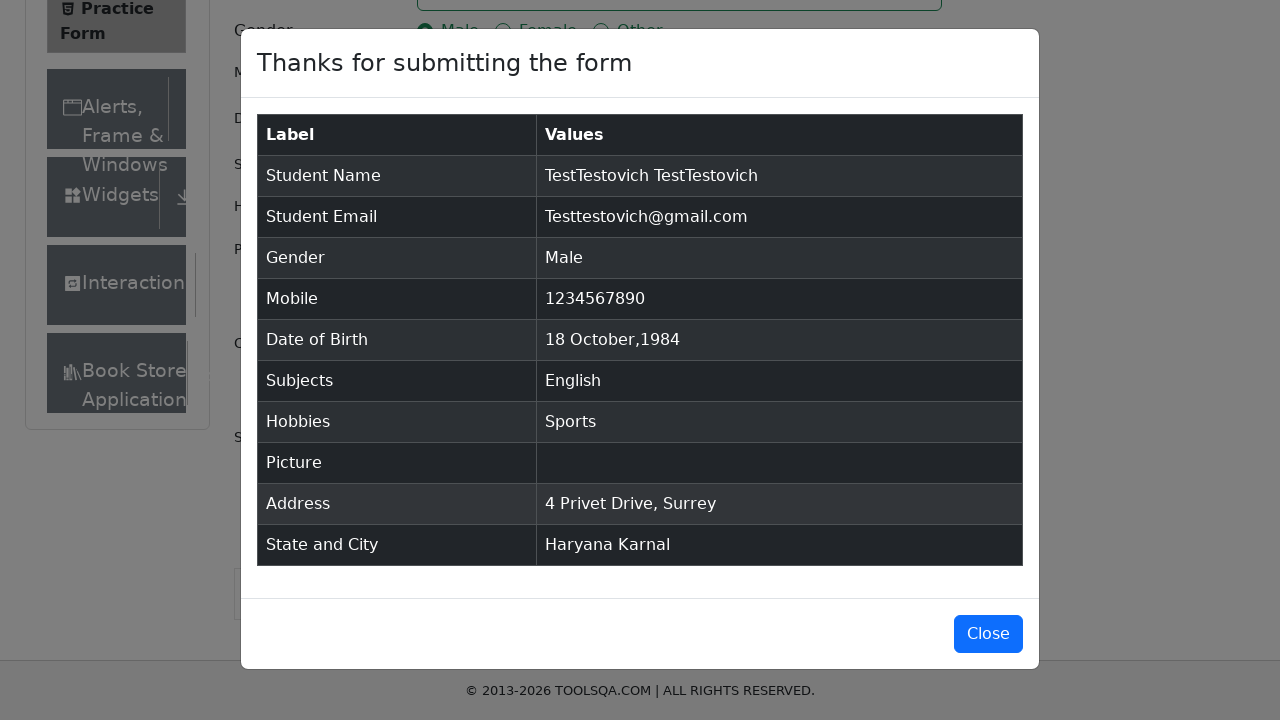

Clicked Close button to dismiss the confirmation modal at (988, 634) on #closeLargeModal
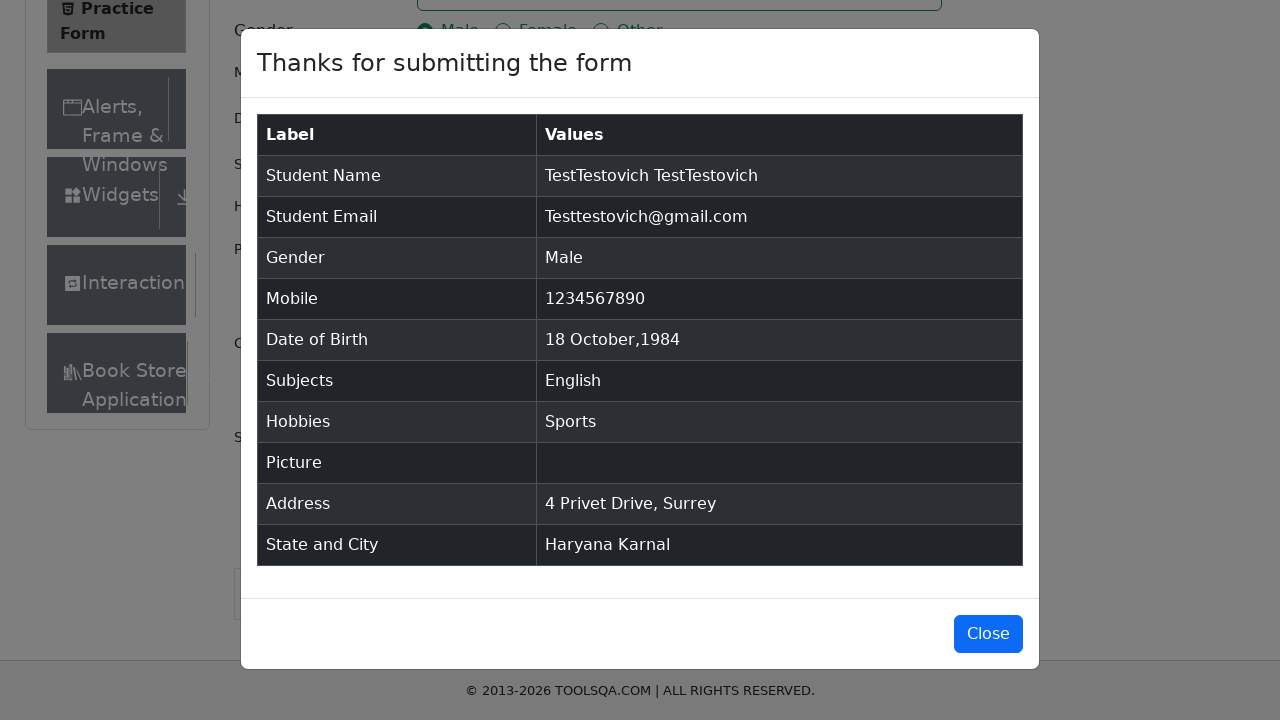

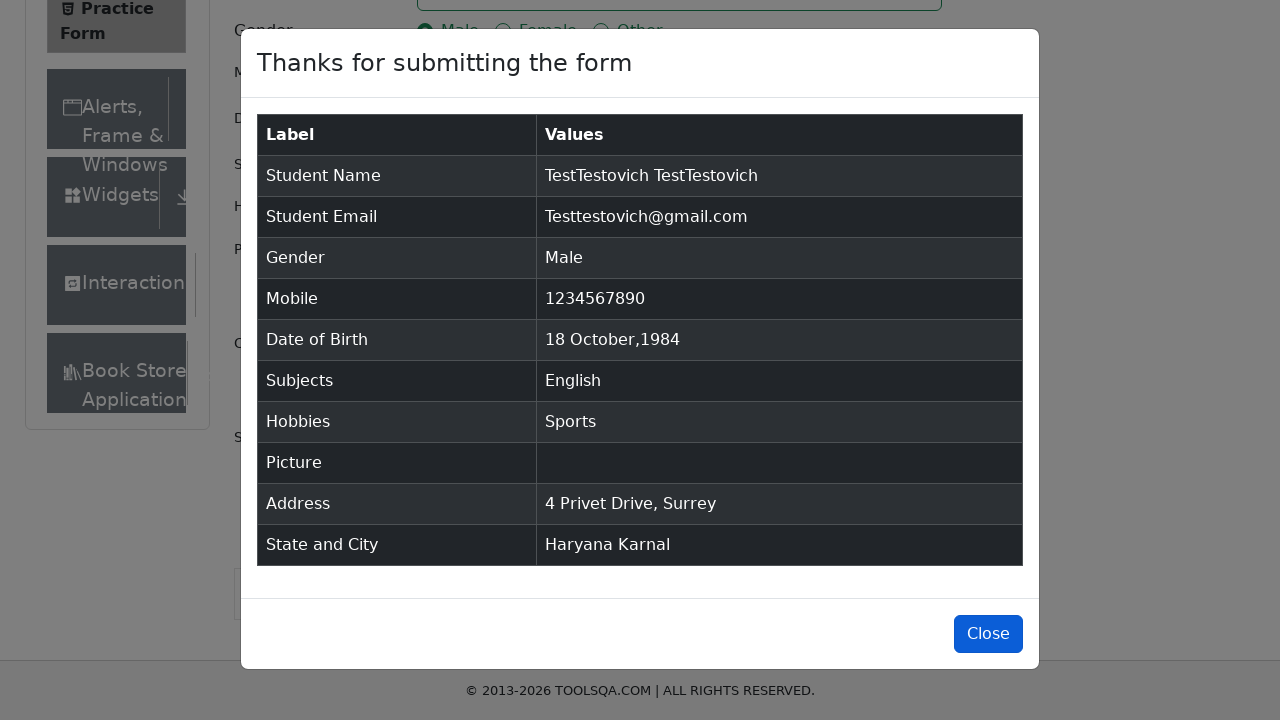